Verifies whether the animal dropdown options are sorted alphabetically by extracting all options and comparing with a sorted version

Starting URL: http://testautomationpractice.blogspot.com/

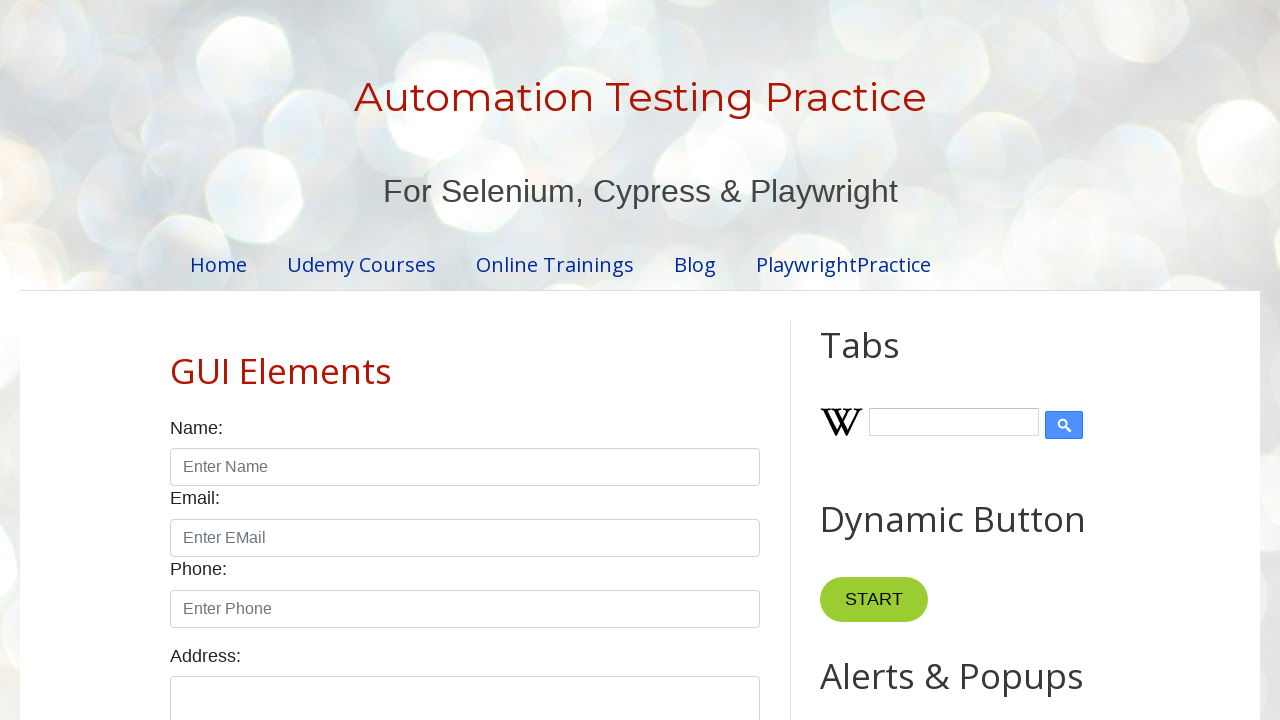

Navigated to test automation practice website
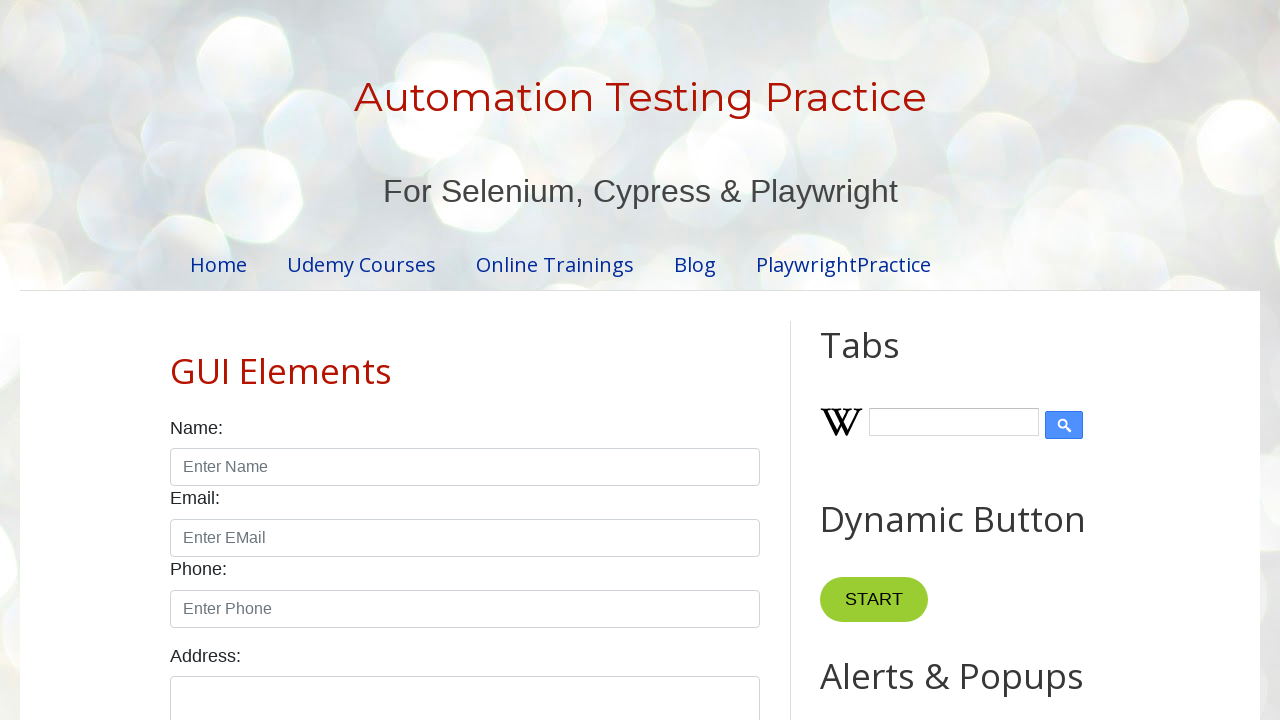

Located animal dropdown element
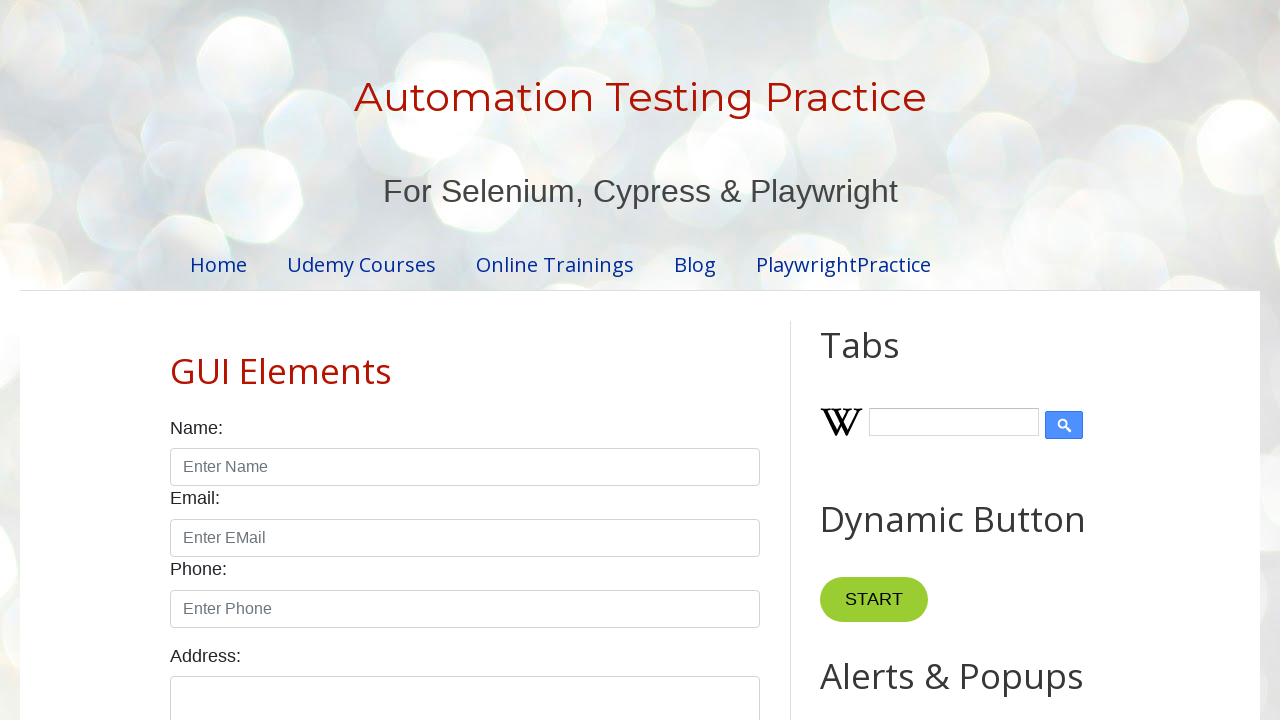

Retrieved 10 animal options from dropdown: ['\n        Cat\n      ', '\n        Cheetah\n      ', '\n        Deer\n      ', '\n        Dog\n      ', '\n        Elephant\n      ', '\n        Fox\n      ', '\n        Giraffe\n      ', '\n        Lion\n      ', '\n        Rabbit\n      ', '\n        Zebra\n      ']
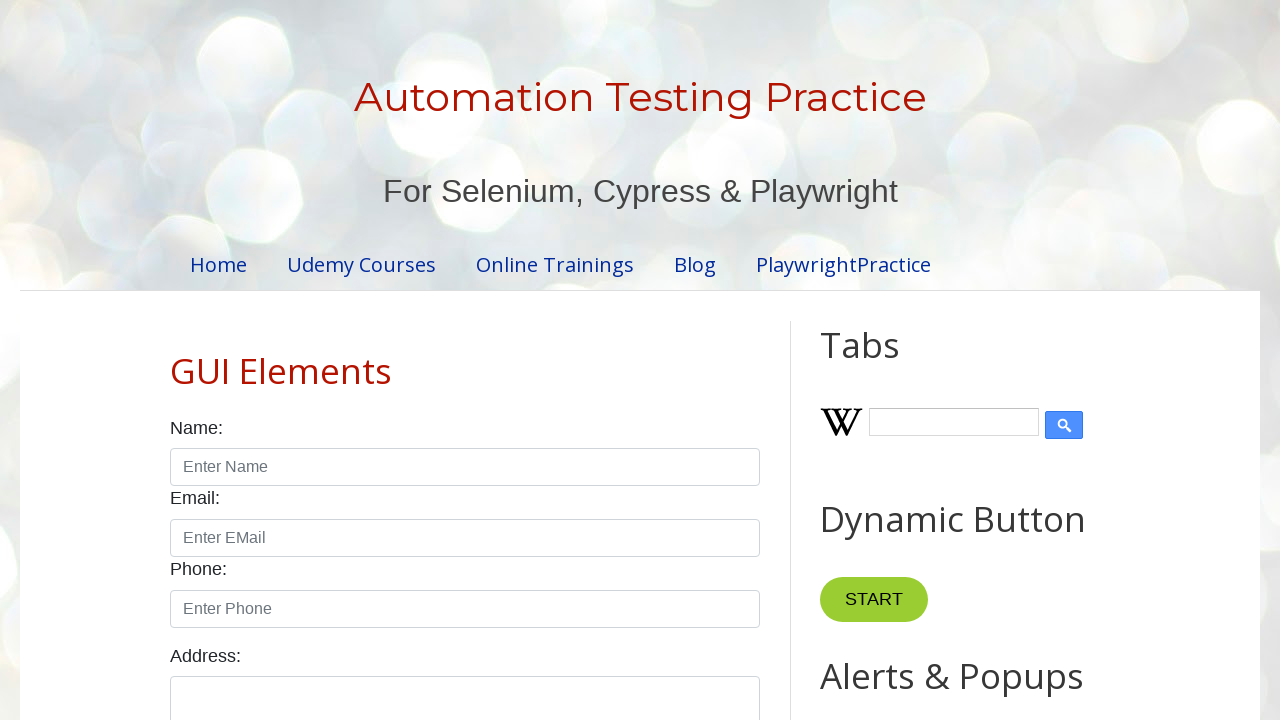

Created sorted version of options: ['\n        Cat\n      ', '\n        Cheetah\n      ', '\n        Deer\n      ', '\n        Dog\n      ', '\n        Elephant\n      ', '\n        Fox\n      ', '\n        Giraffe\n      ', '\n        Lion\n      ', '\n        Rabbit\n      ', '\n        Zebra\n      ']
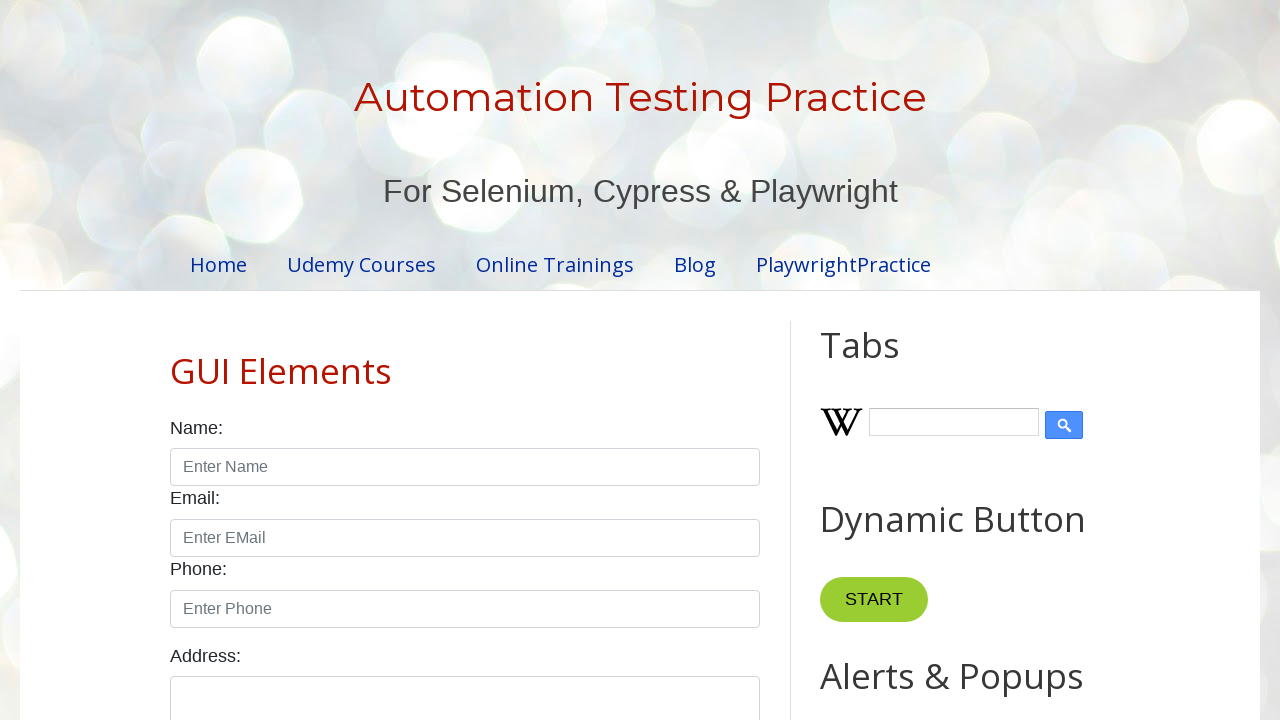

Verified that dropdown options are sorted alphabetically
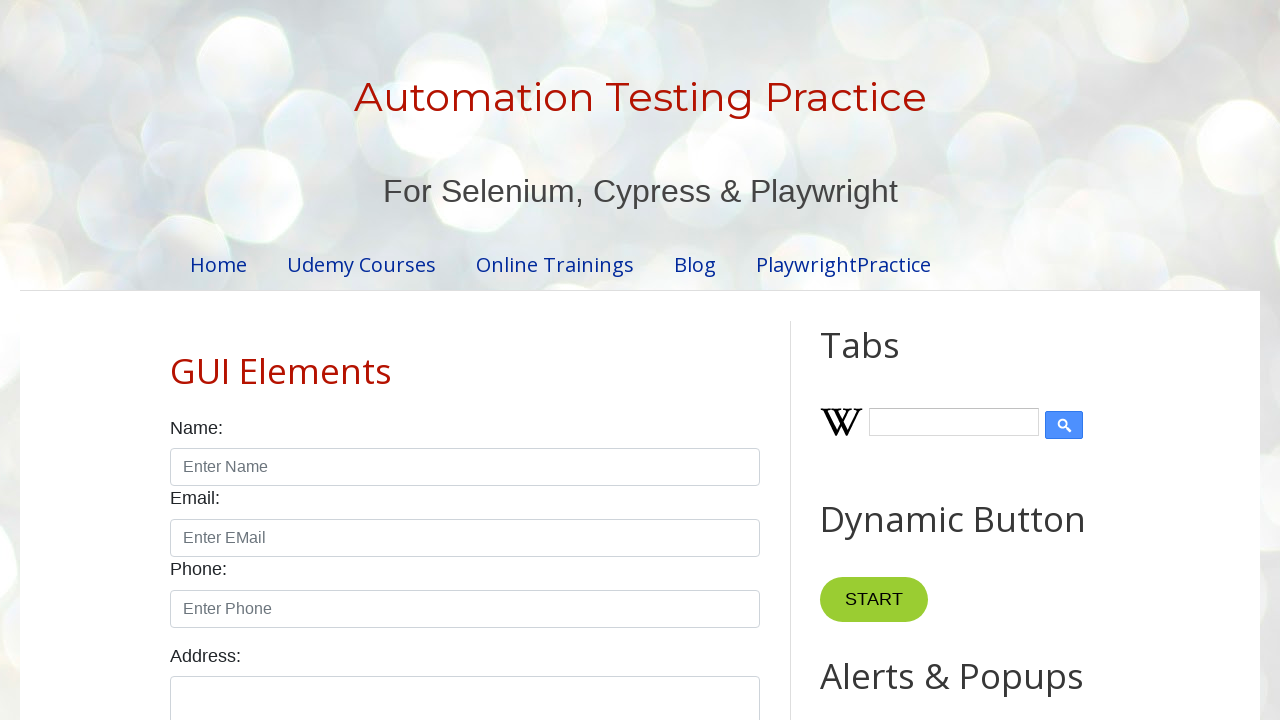

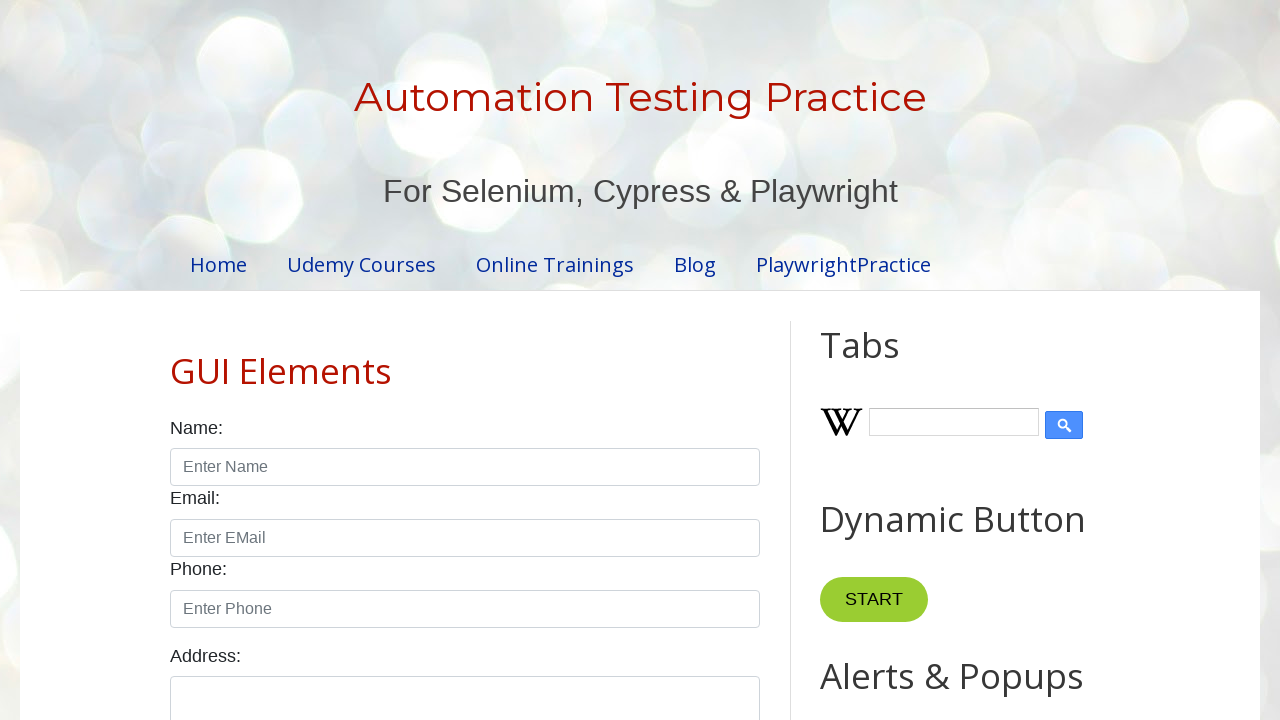